Navigates to a fuel price page, scrolls to a specific table section, and verifies the table structure by checking headers and rows

Starting URL: https://www.bankbazaar.com/fuel/petrol-price-maharashtra.html

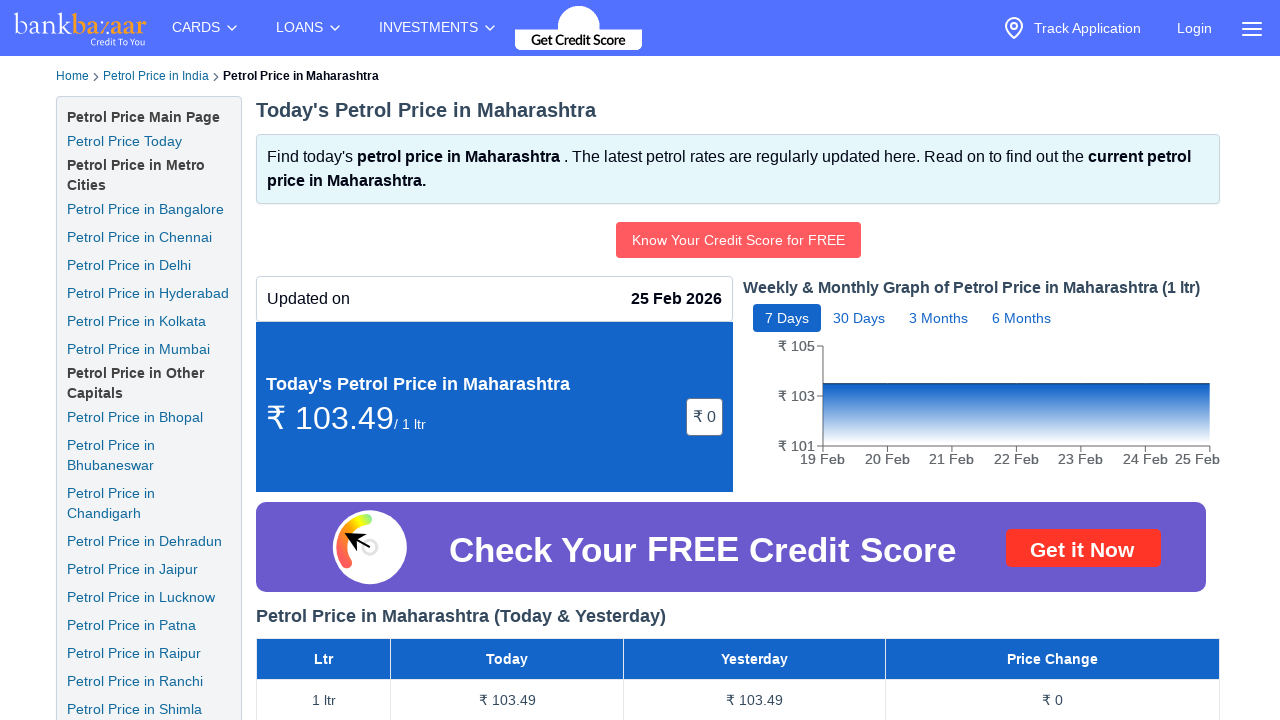

Waited for page to load (networkidle state)
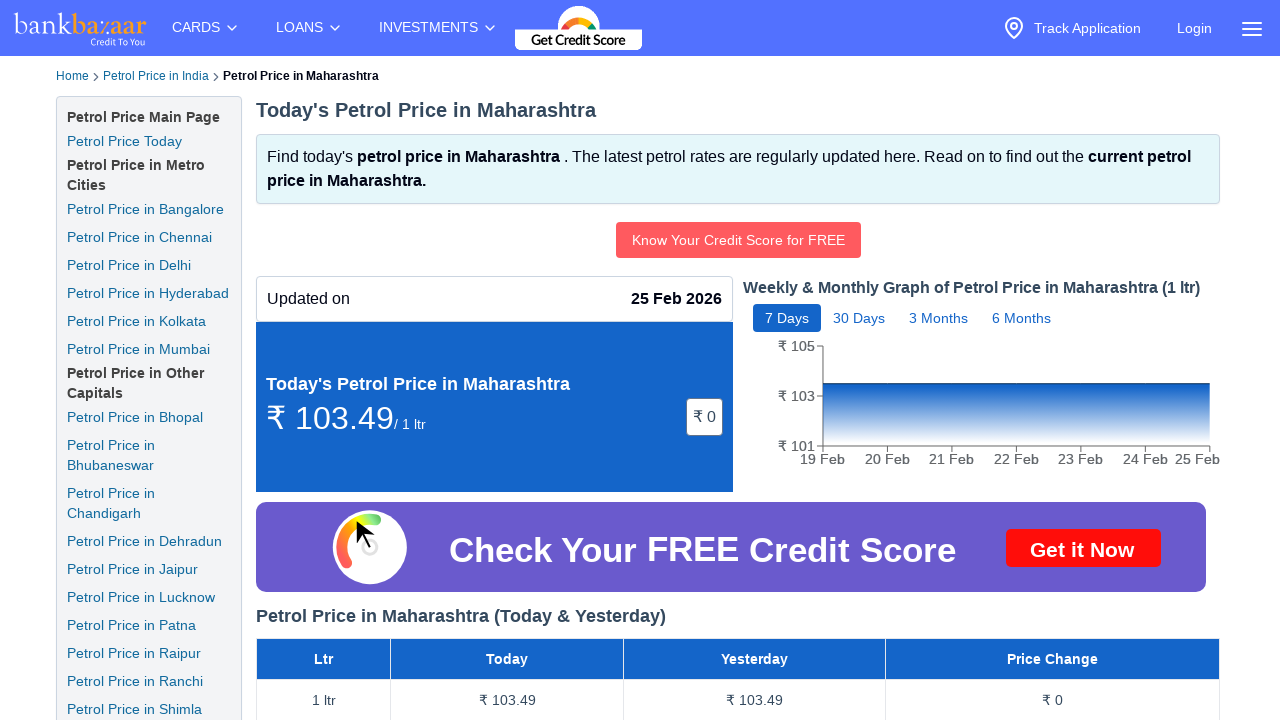

Located the third h2 element (table heading)
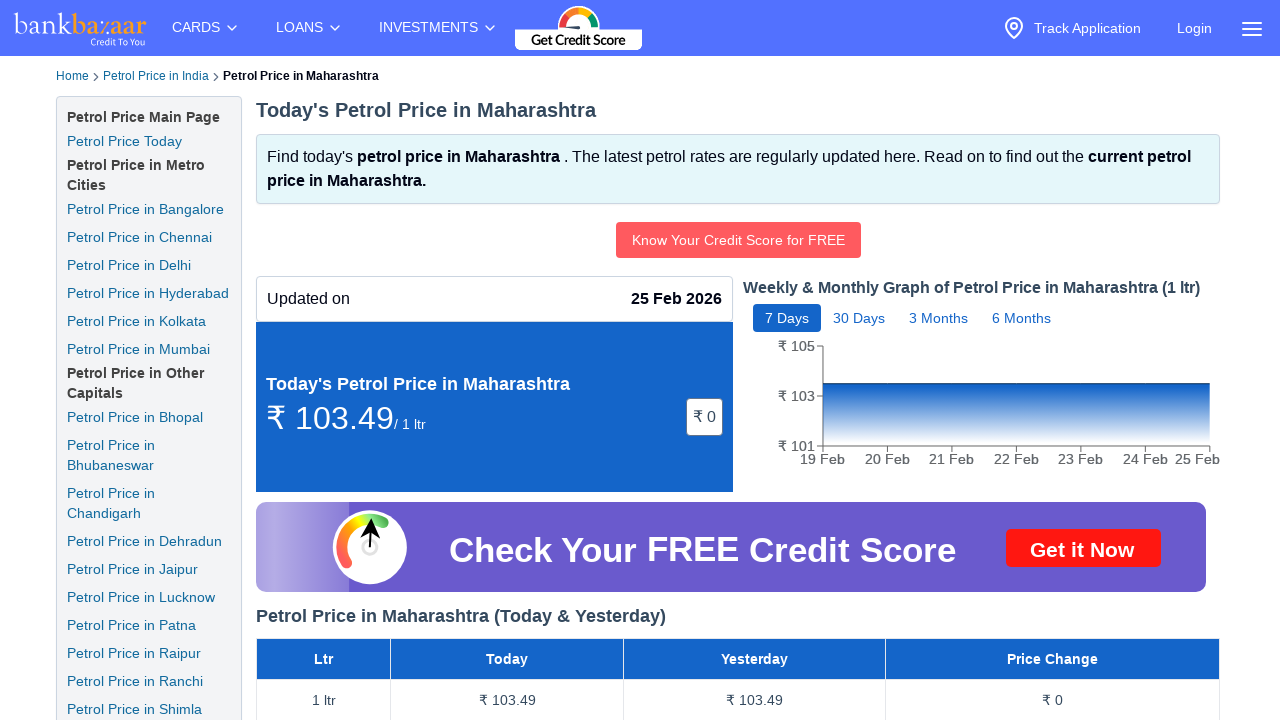

Scrolled to the third table heading
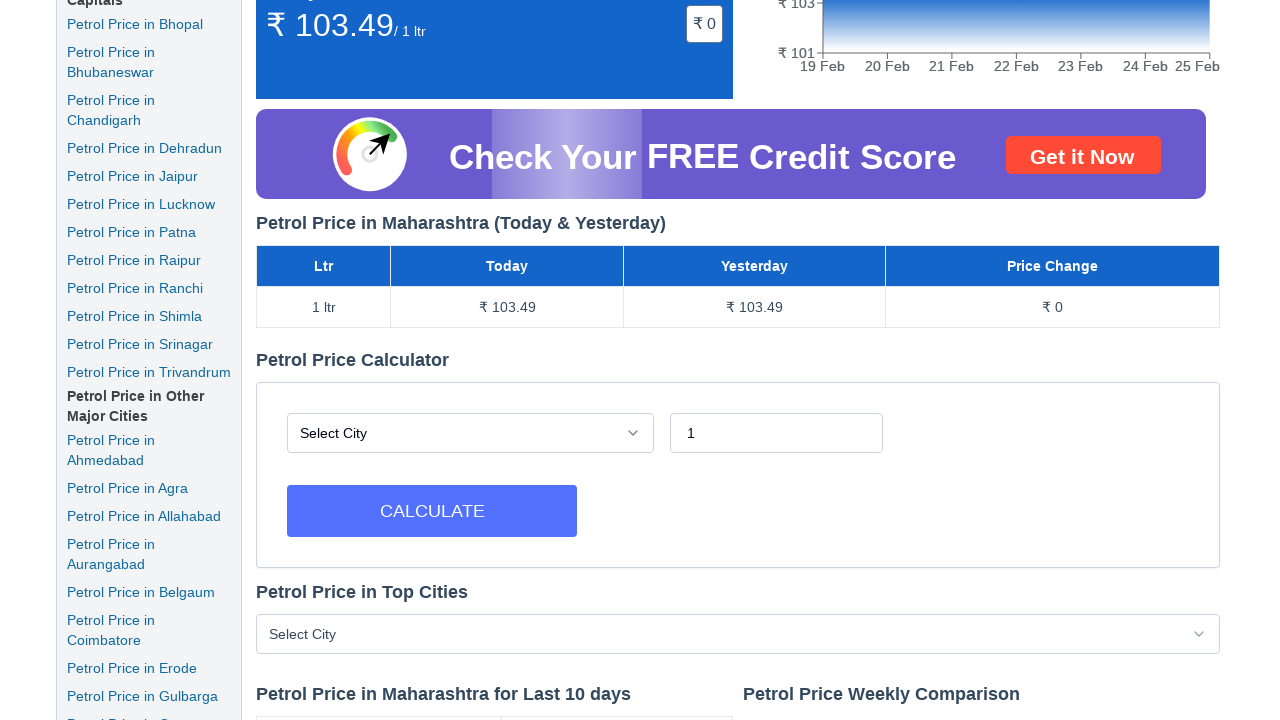

Verified table heading: Petrol Price Calculator
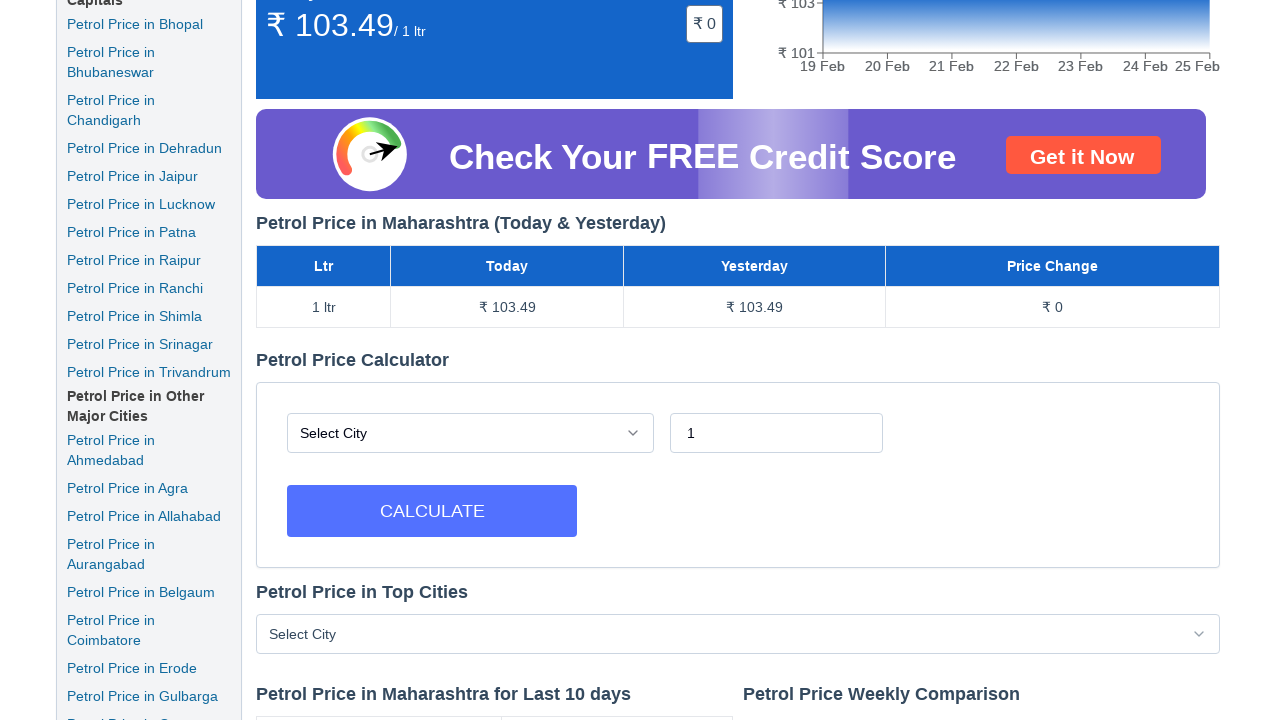

Located all rows in the third table
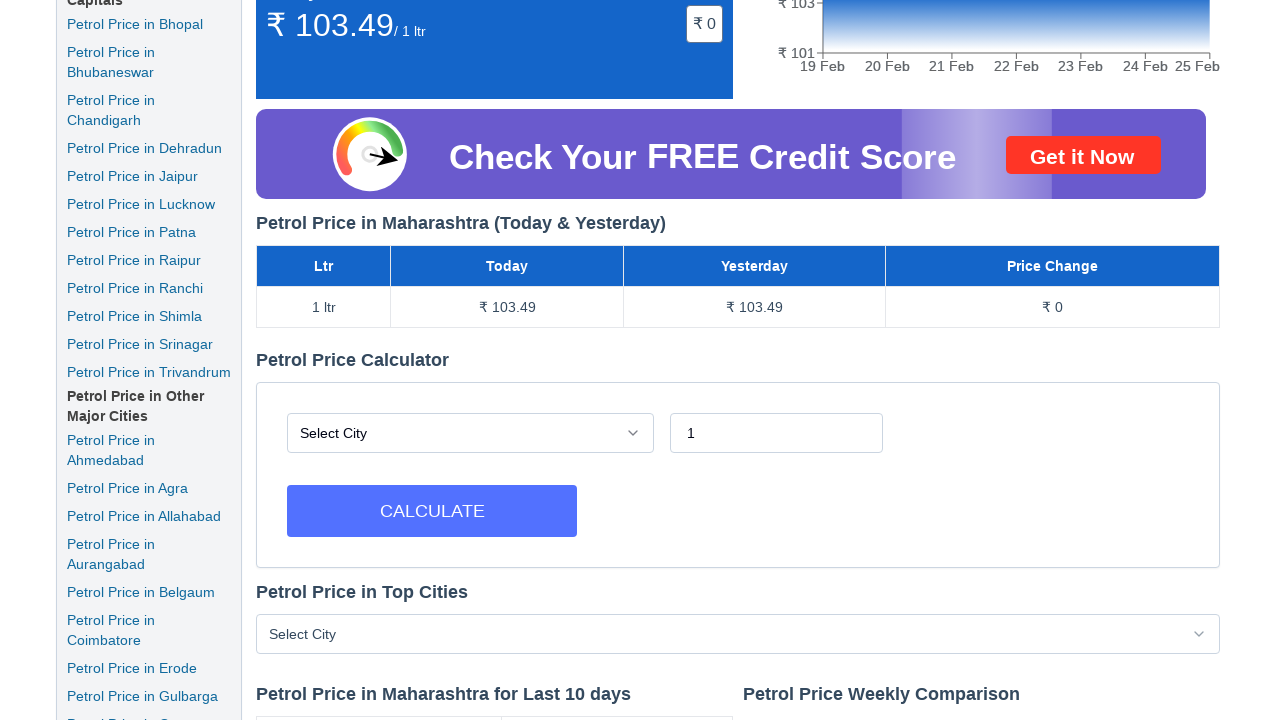

Counted 0 rows in the table
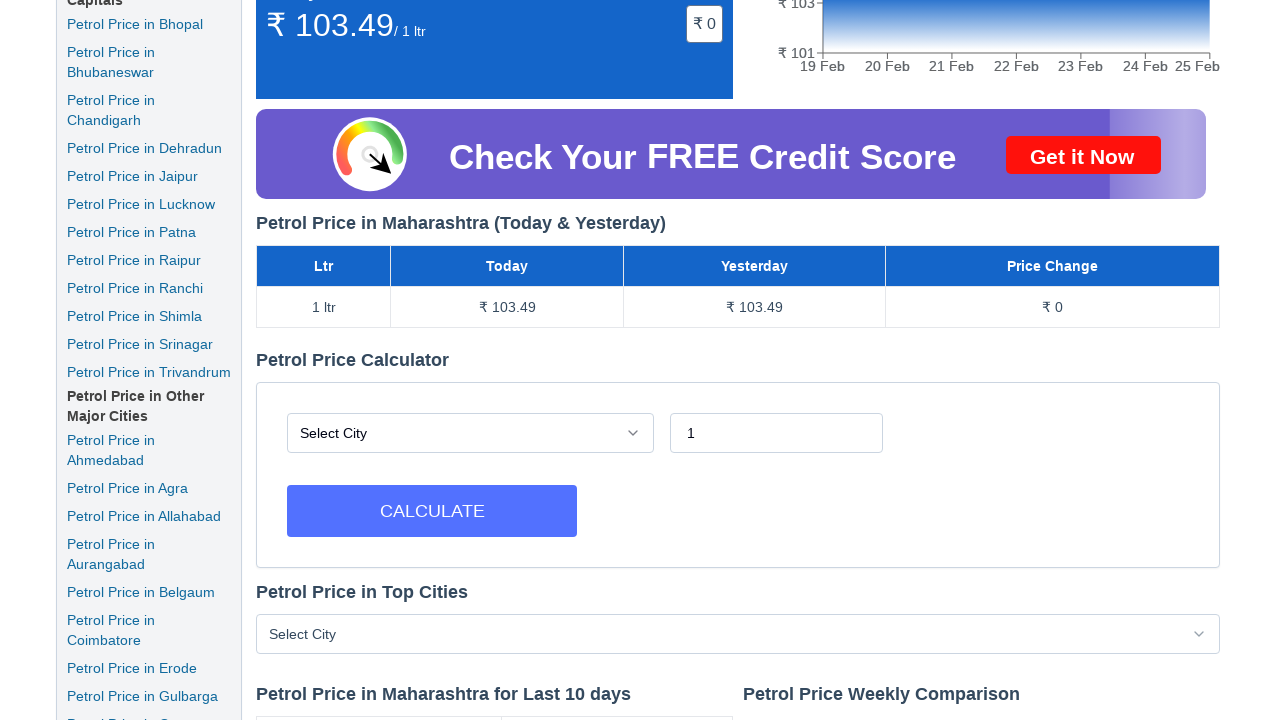

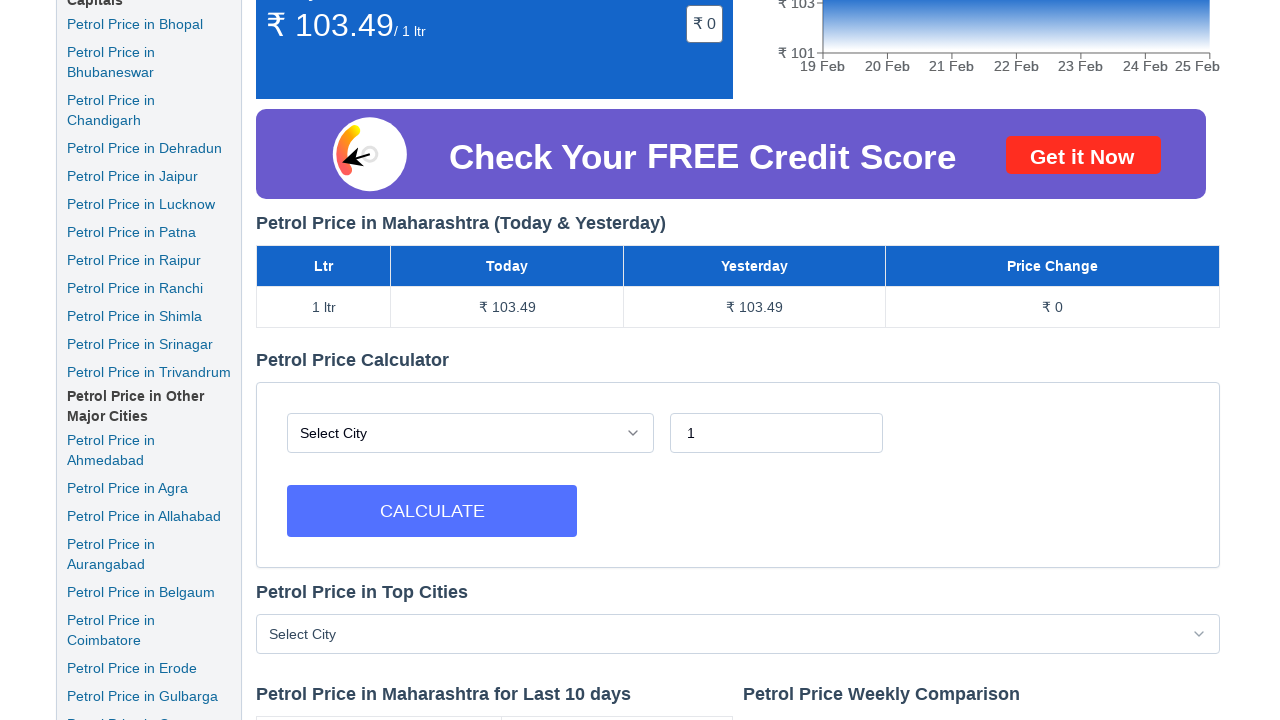